Tests the Provident Fund Calculator on MoneyControl by filling out all required fields including age, basic salary, contribution percentages, salary increase, retirement age, current EPF balance, and interest rate.

Starting URL: https://www.moneycontrol.com/personal-finance/tools/provident-fund-calculator.html?classic=true

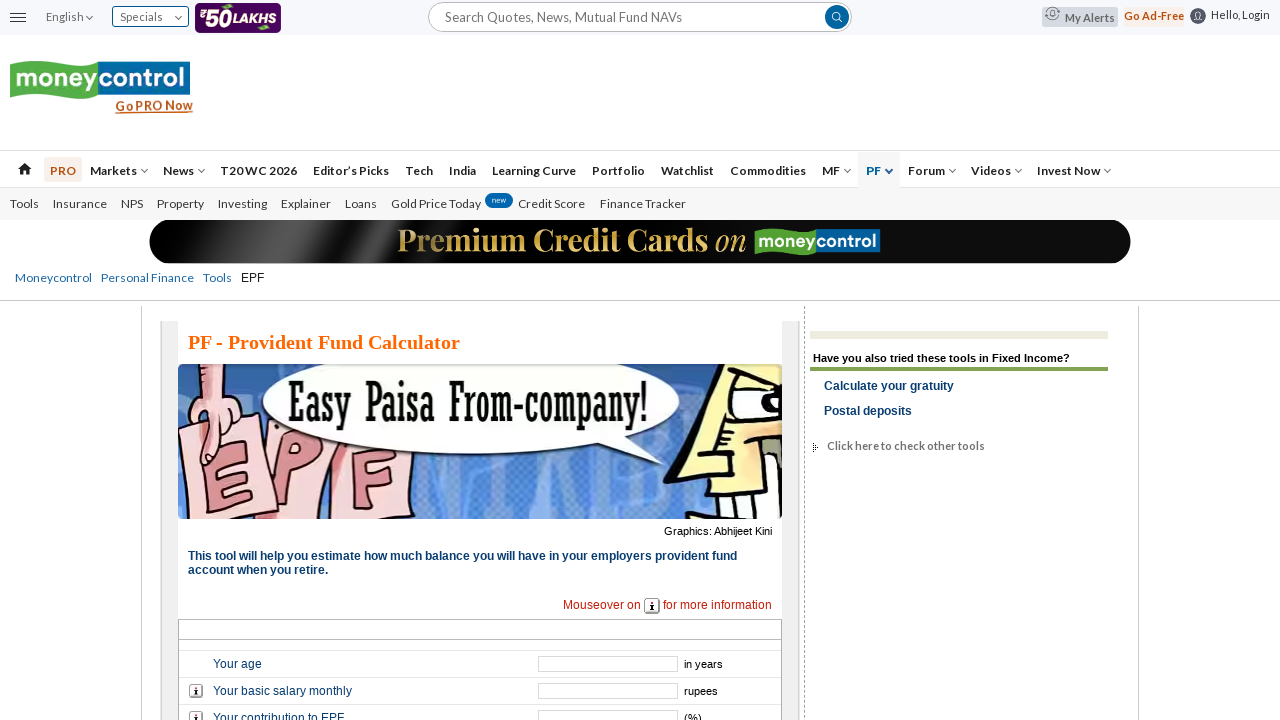

Filled age field with '18' on input[name='your_age']
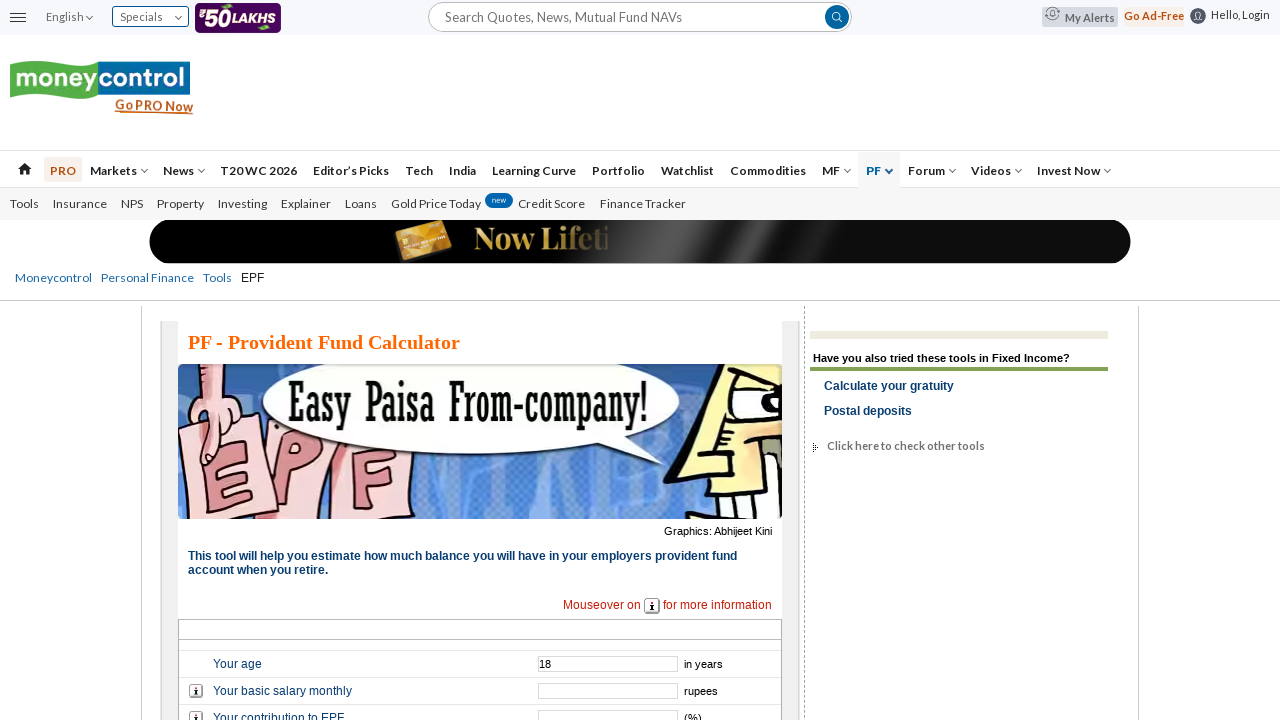

Filled basic monthly salary field with '5000' on (//input[@type='text'])[4]
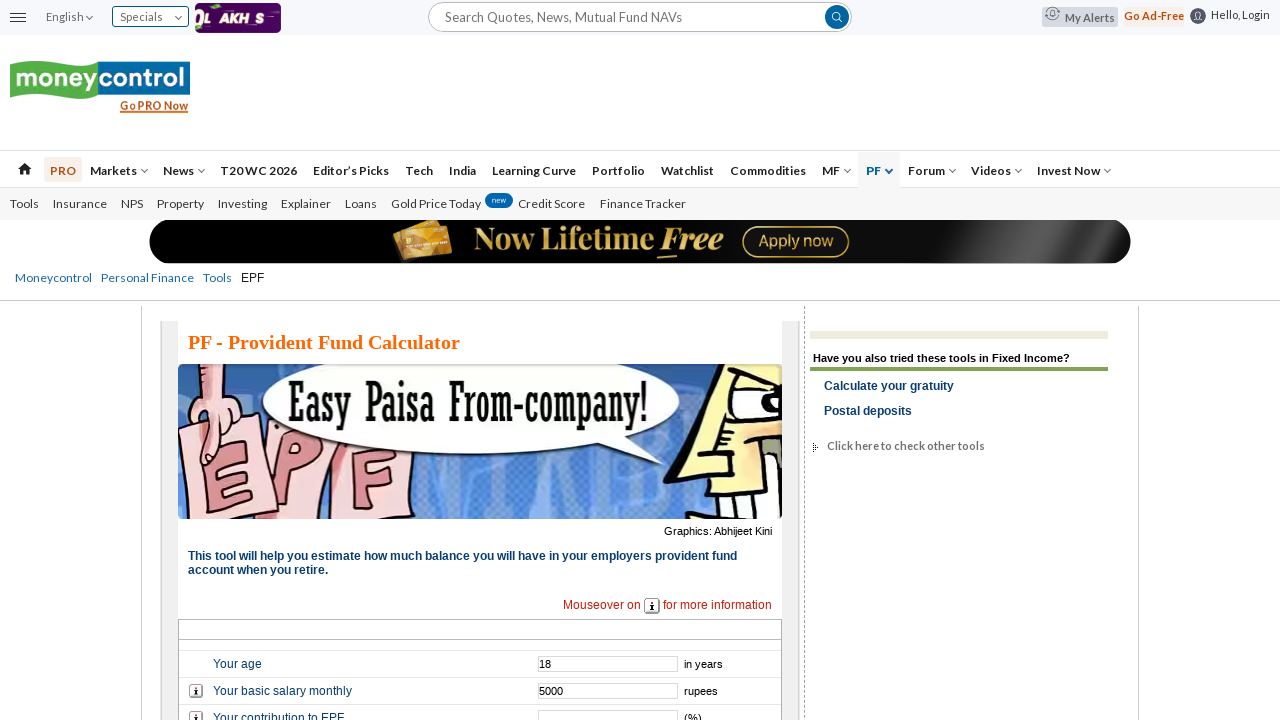

Filled employee EPF contribution percentage with '2' on input[name='your_contribution']
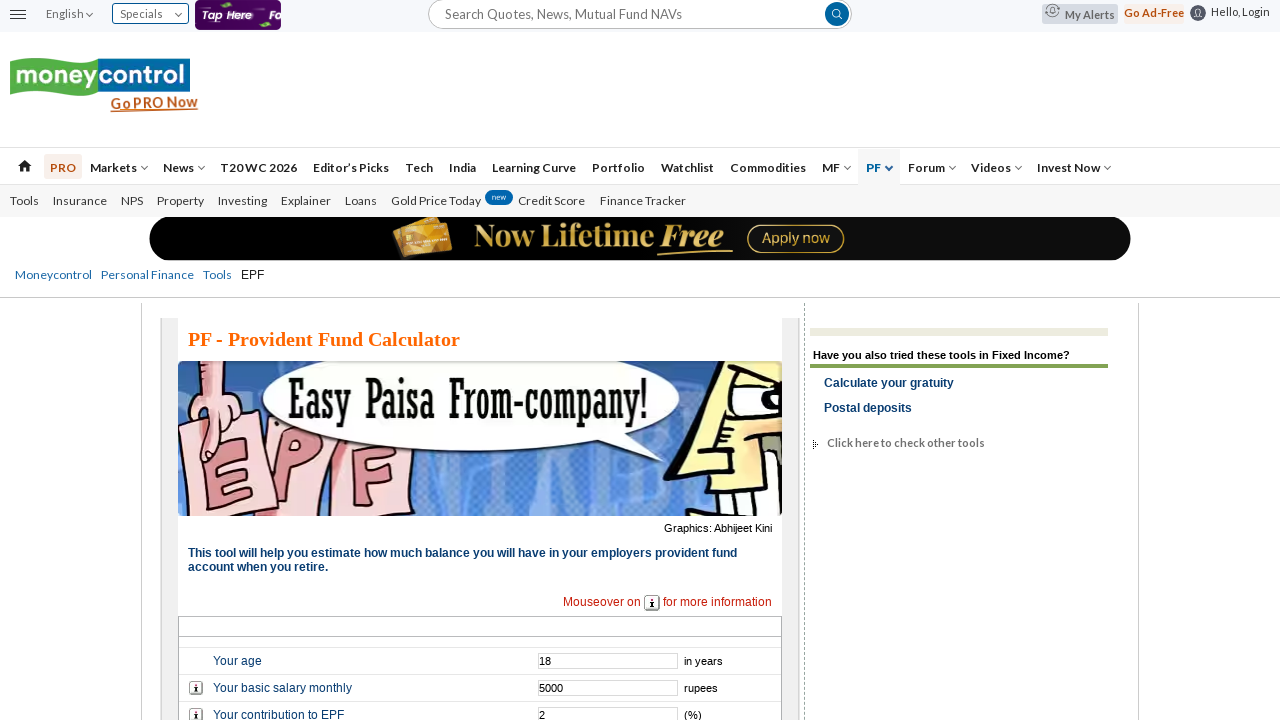

Filled employer EPF contribution percentage with '5' on input[name='employers_contribuion']
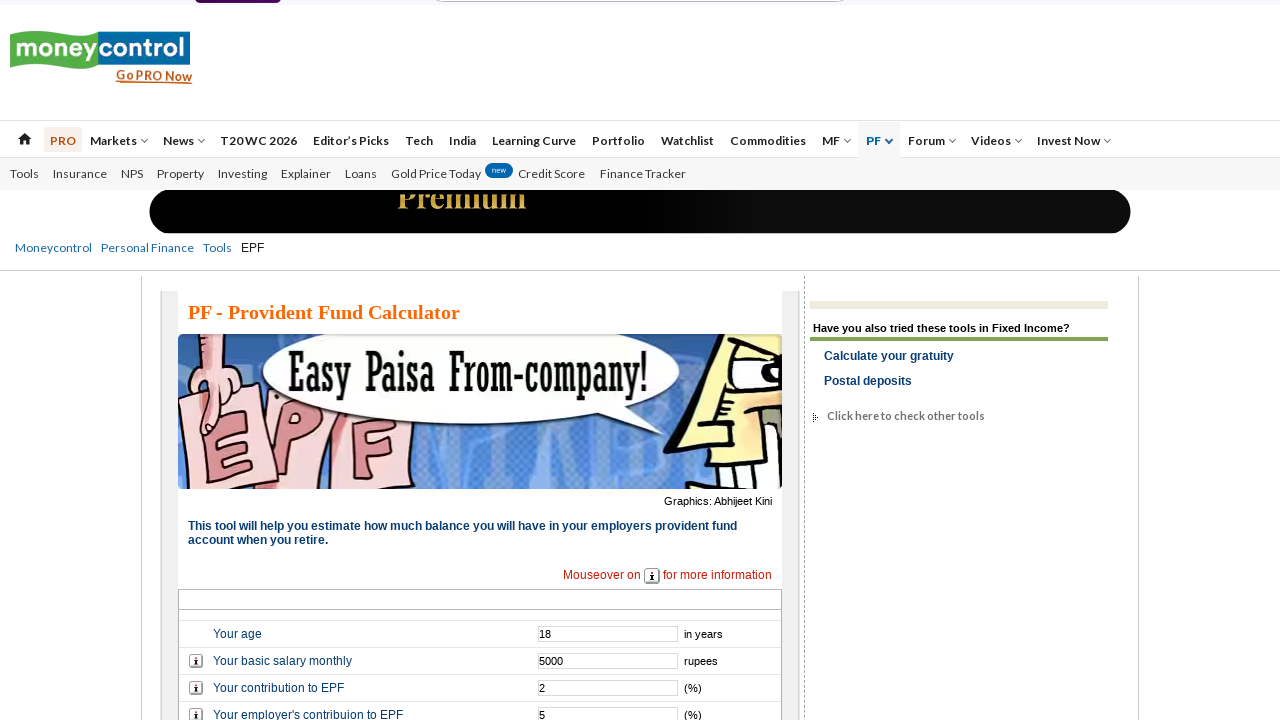

Filled average annual salary increase with '10' on (//input[@type='text'])[6]
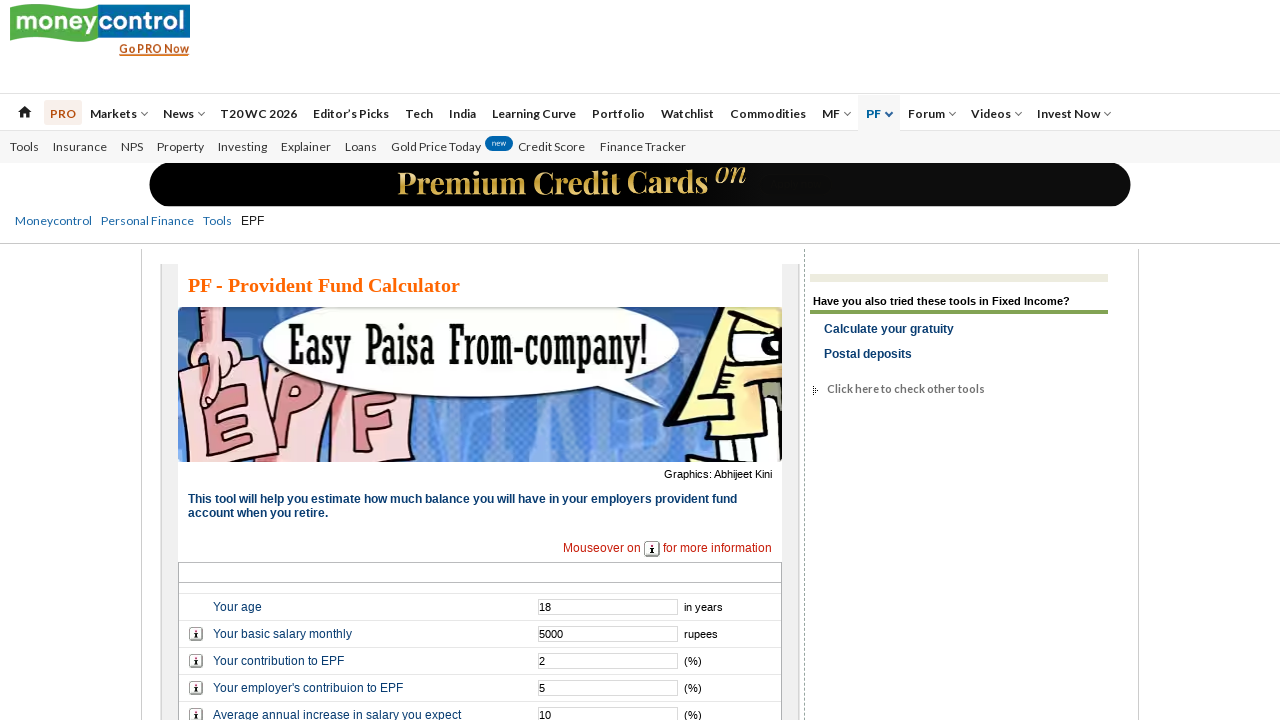

Filled intended retirement age with '58' on input[name='intend_to_retire']
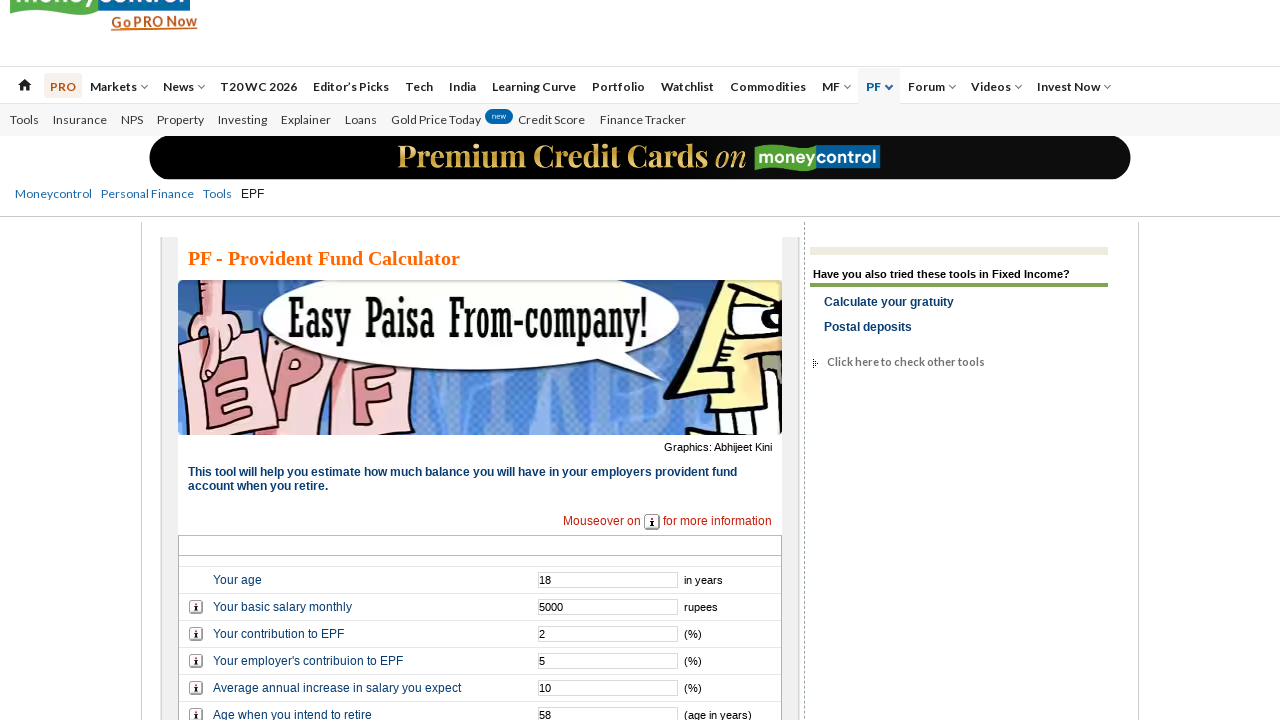

Filled current EPF balance with '50000' on input[name='current_epf_balance']
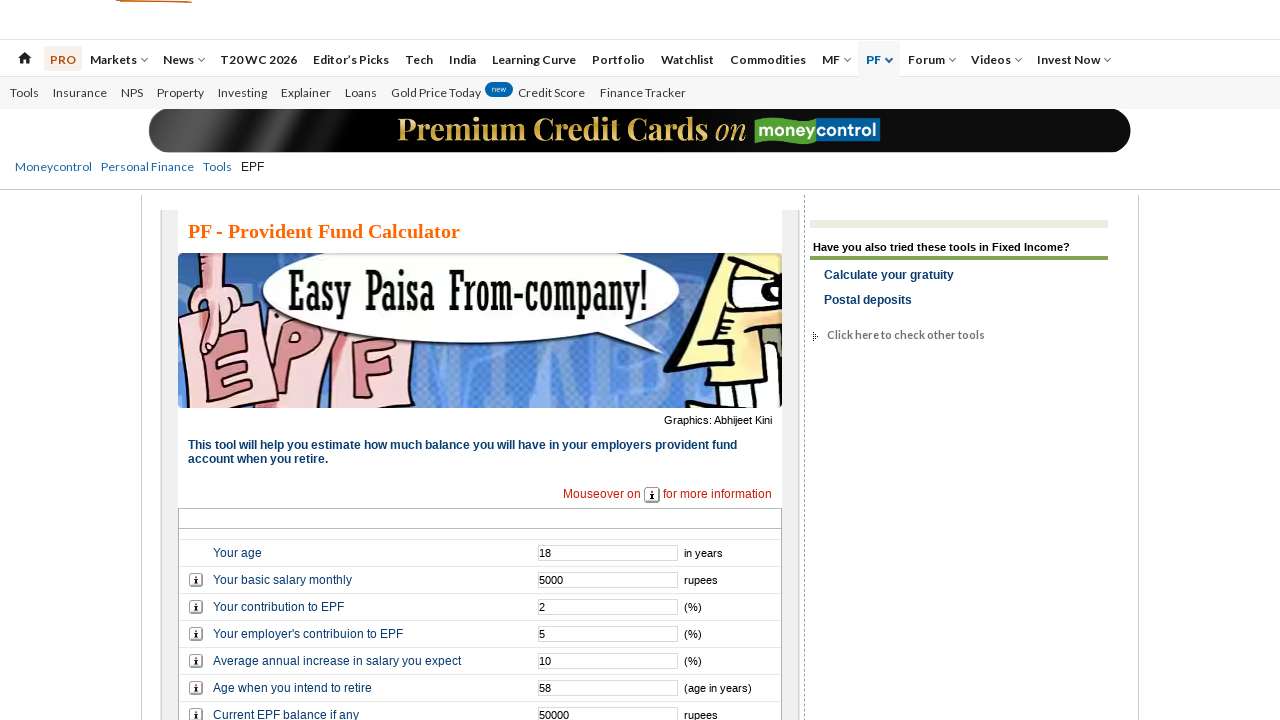

Filled current interest rate with '8.5' on input[name='current_interest_rate']
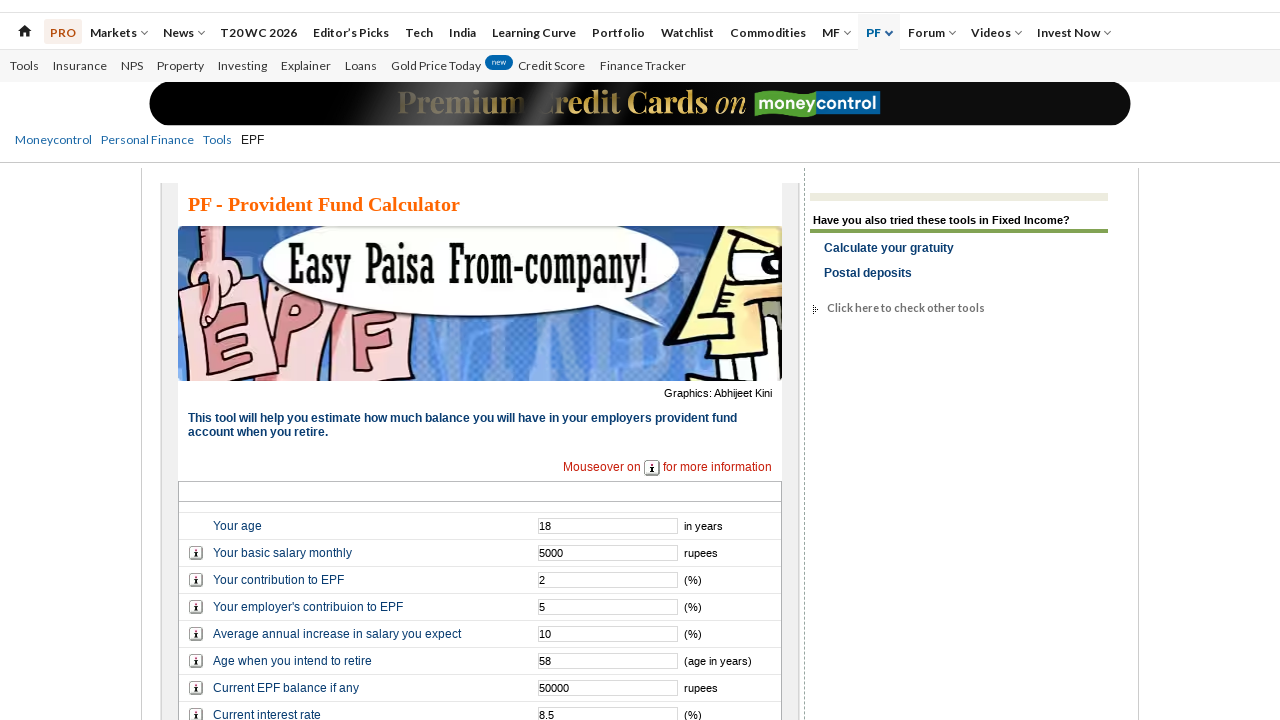

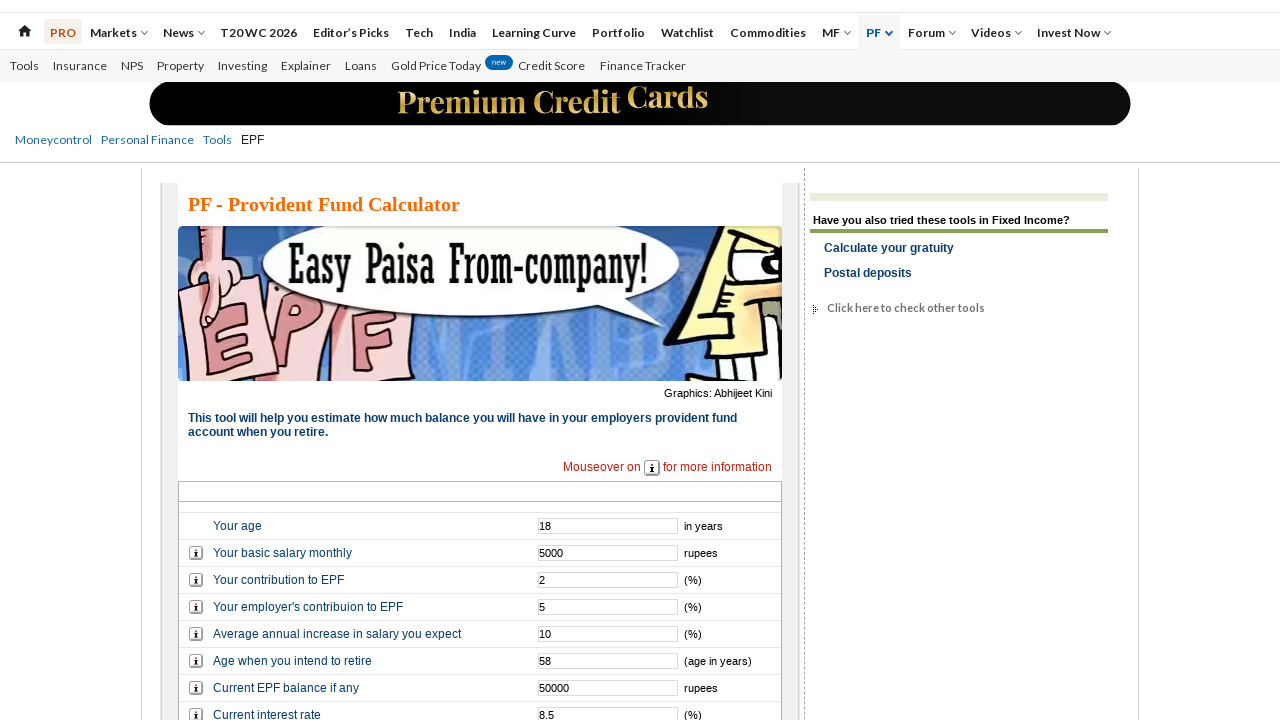